Tests that Privacy Policy and Terms of Service links open in new tabs without changing the current page URL, and verifies the content is displayed on the new tabs.

Starting URL: https://crio-qkart-frontend-qa.vercel.app/

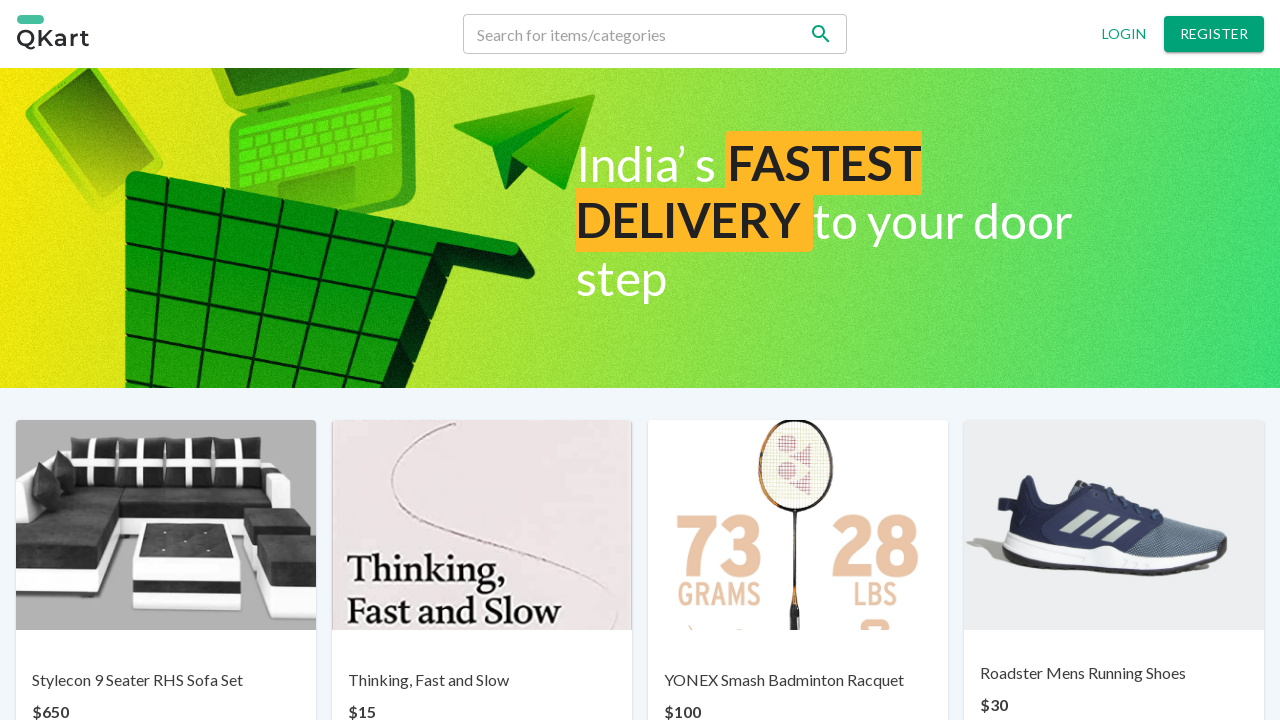

Clicked Privacy Policy link at (486, 667) on a:has-text('Privacy policy')
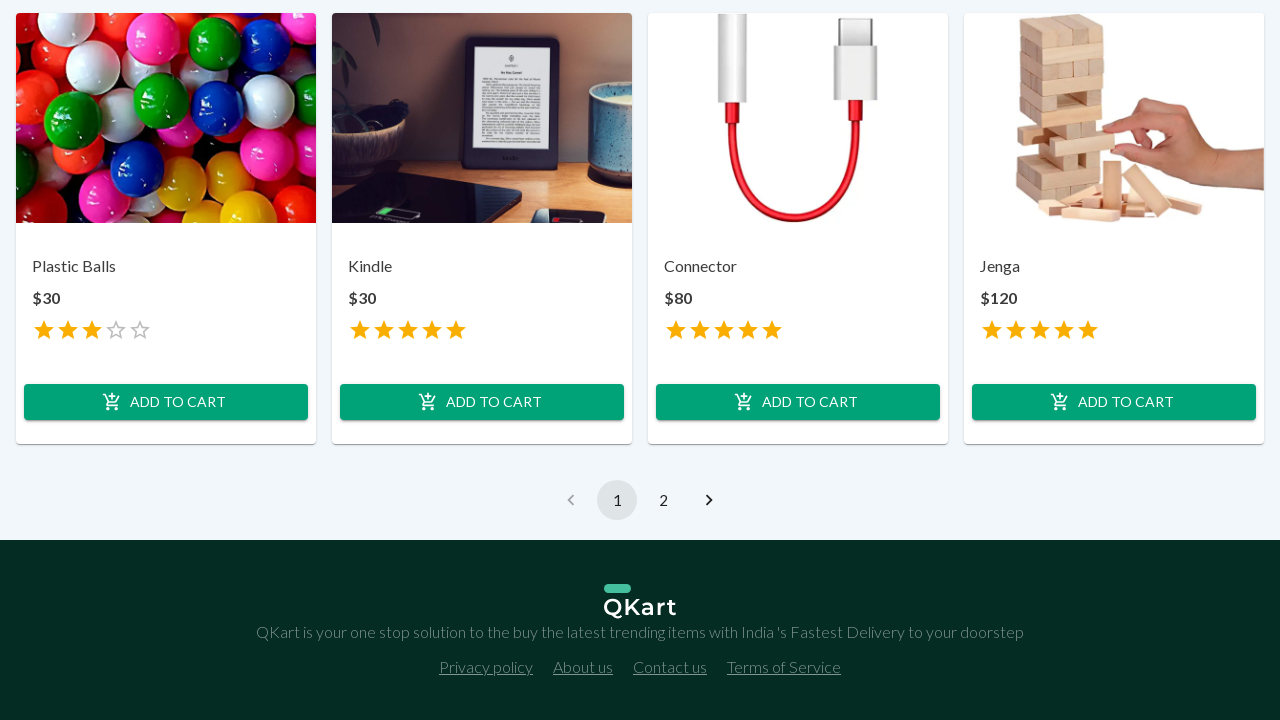

New tab opened for Privacy Policy
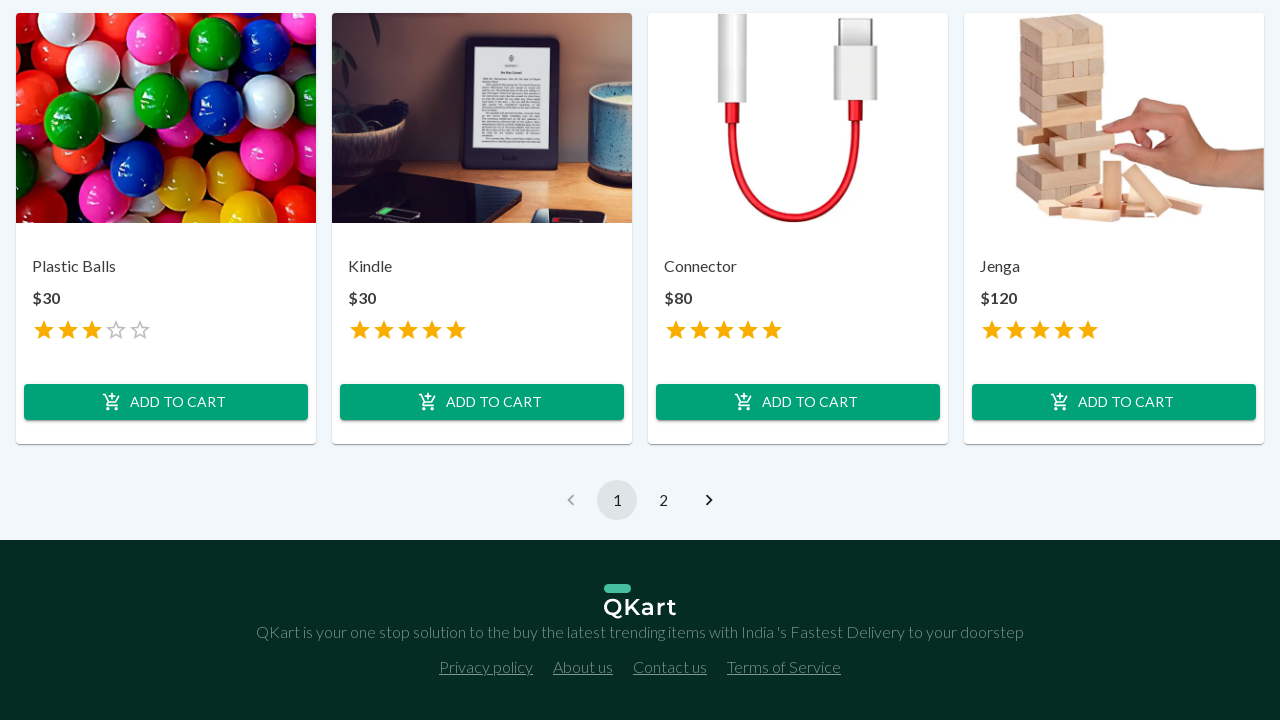

Privacy Policy page loaded
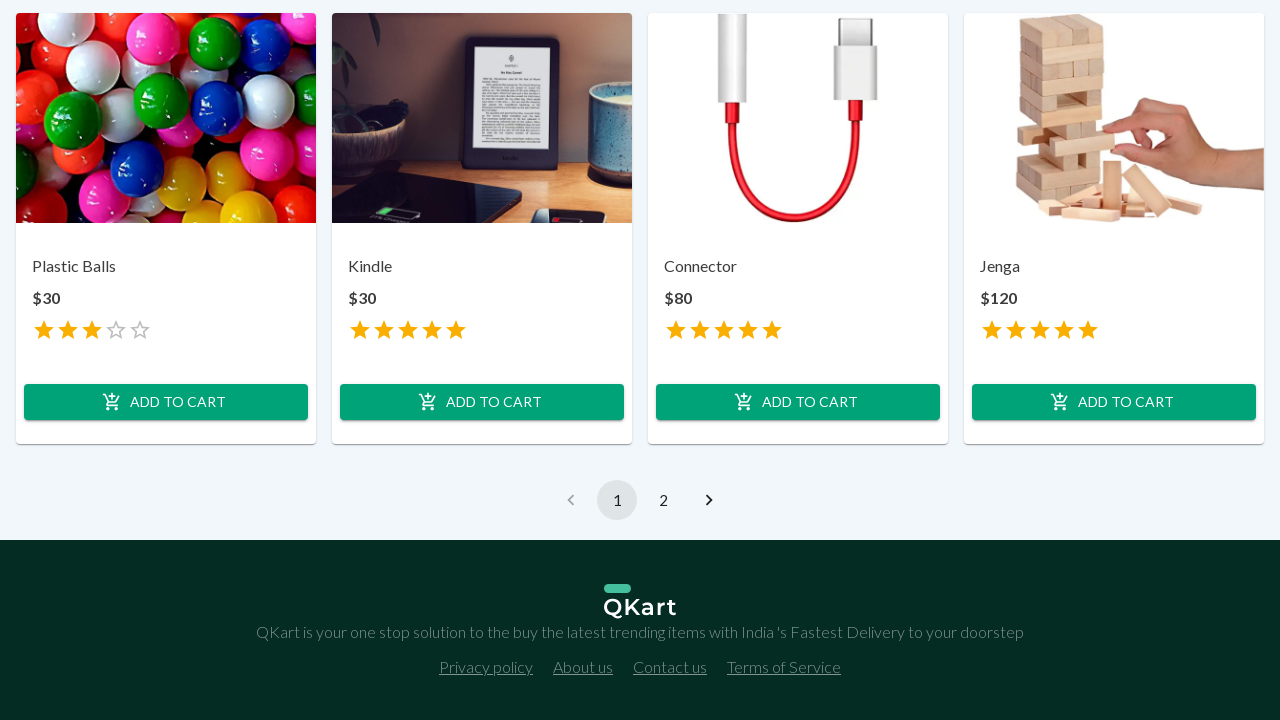

Verified main page URL remains unchanged
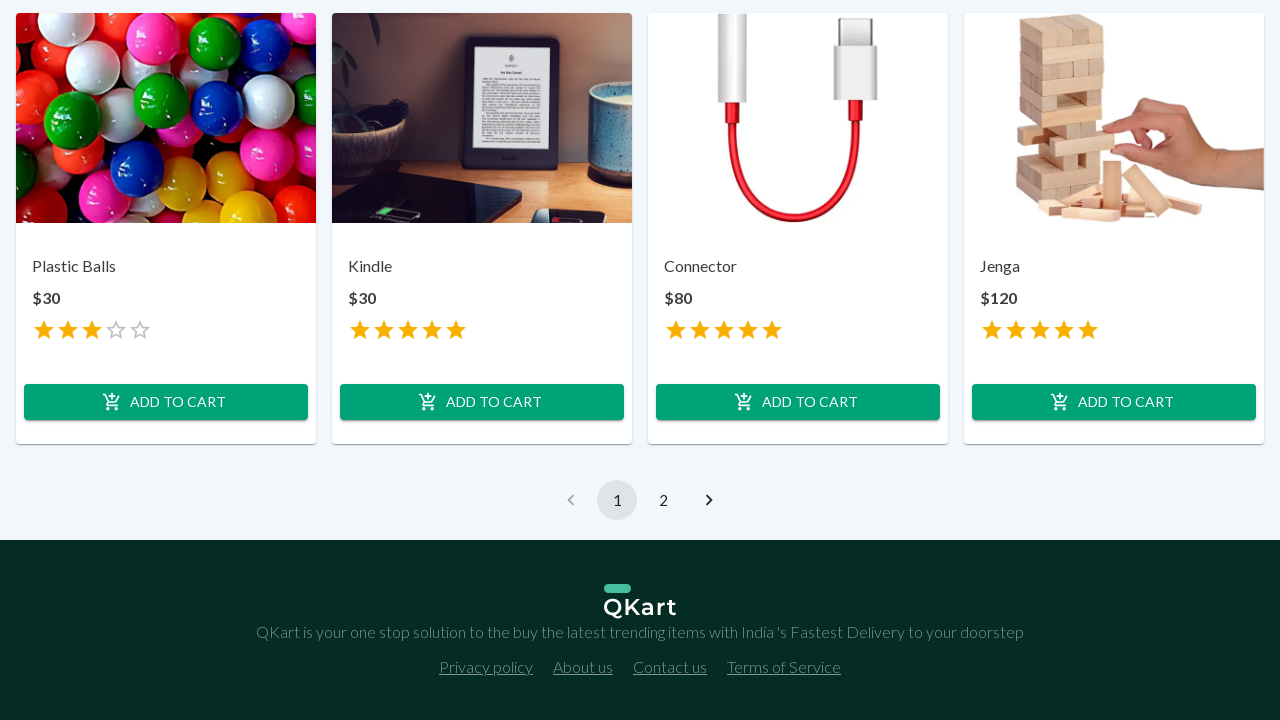

Privacy Policy heading found on new tab
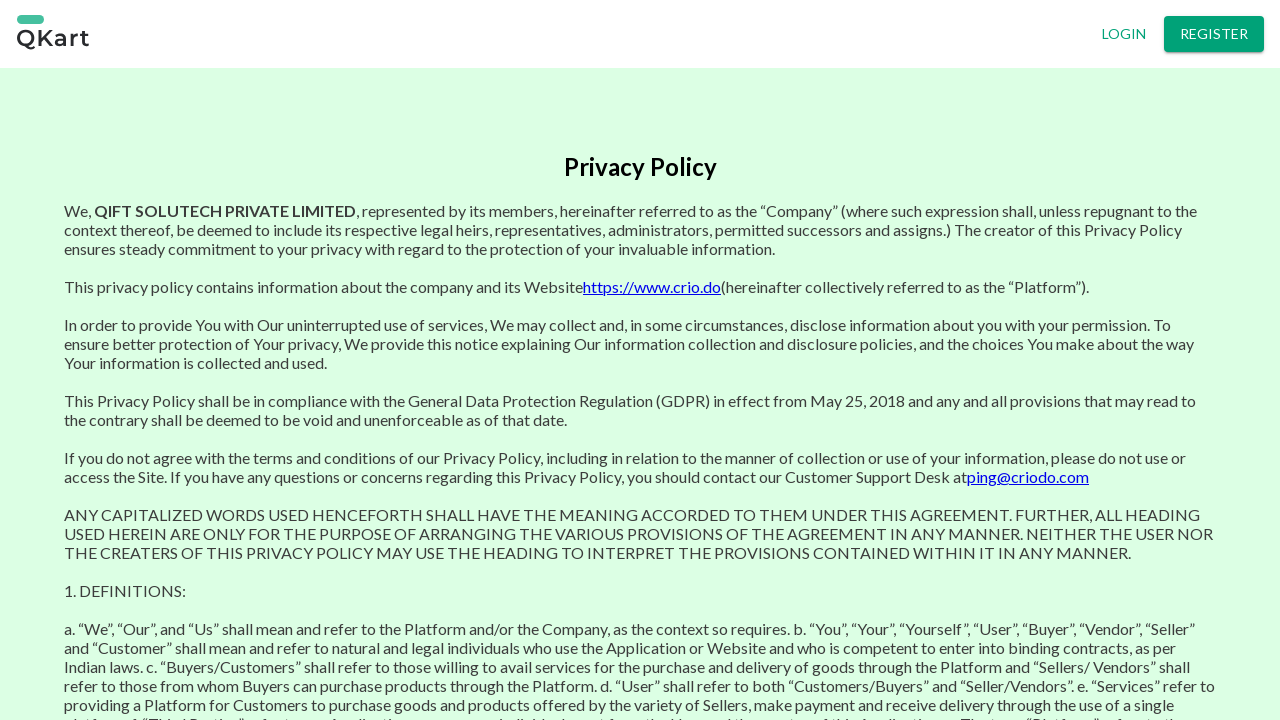

Clicked Terms of Service link at (784, 667) on a:has-text('Terms of Service')
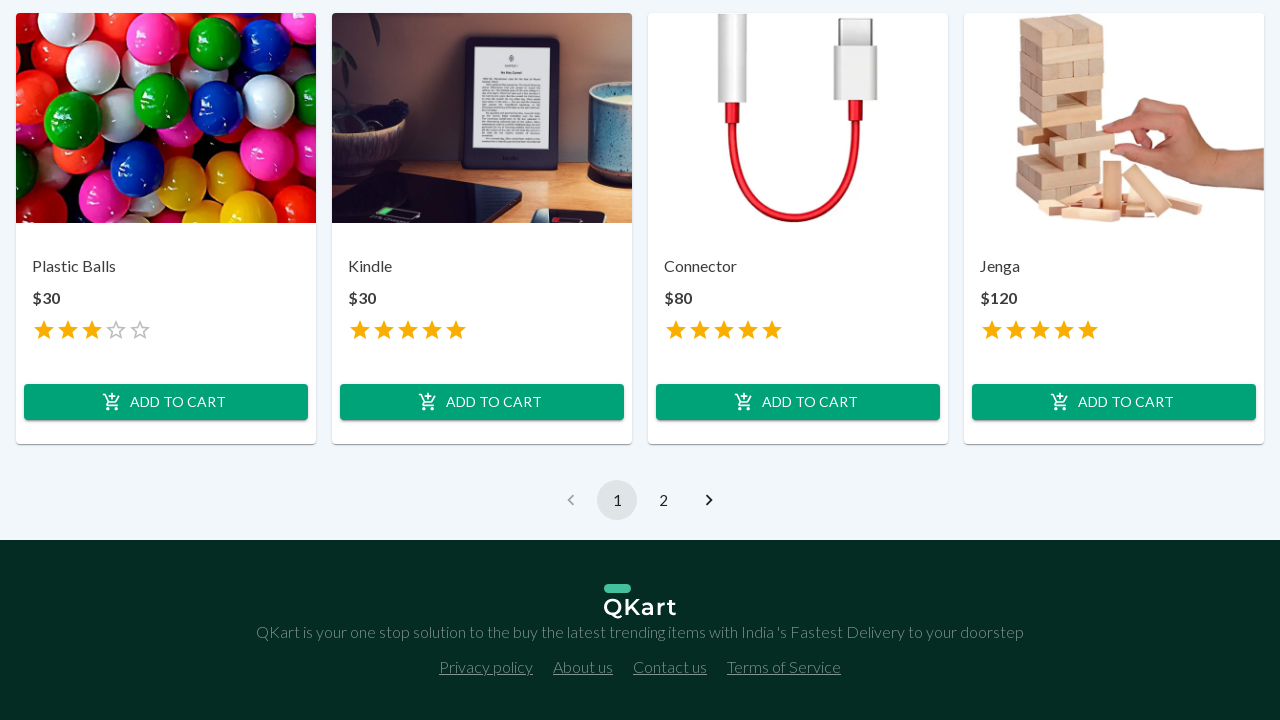

New tab opened for Terms of Service
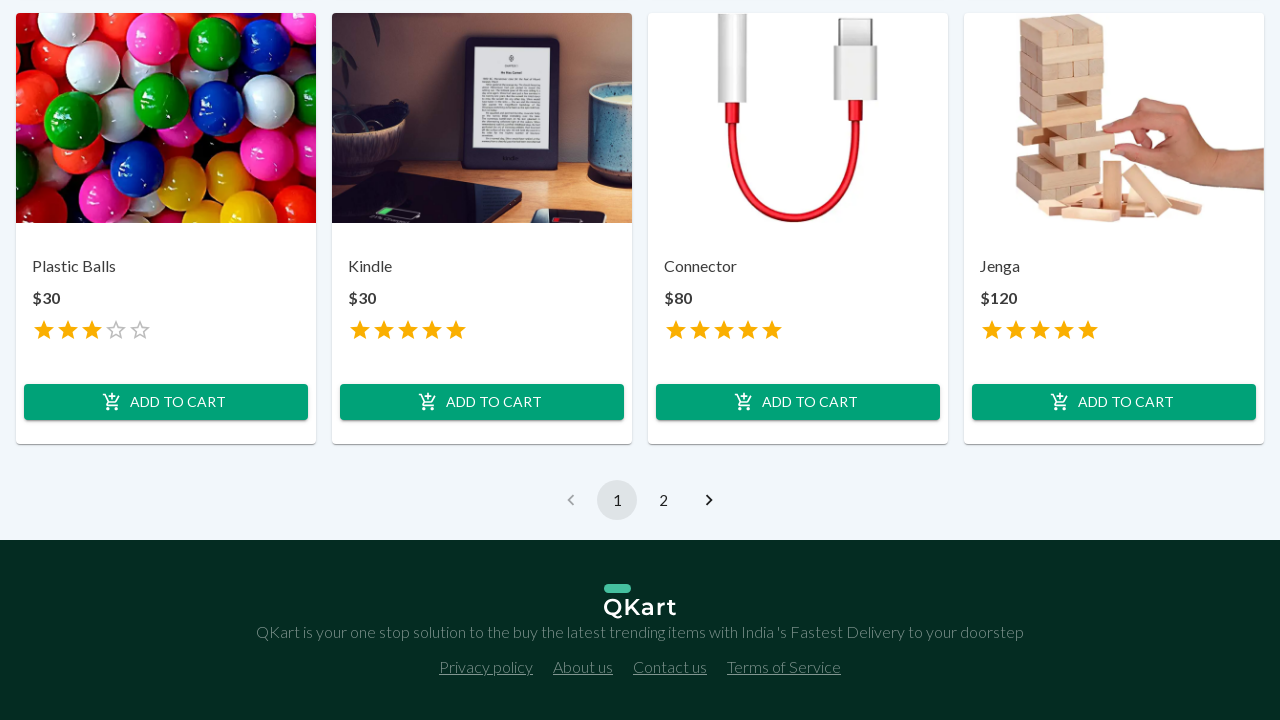

Terms of Service page loaded
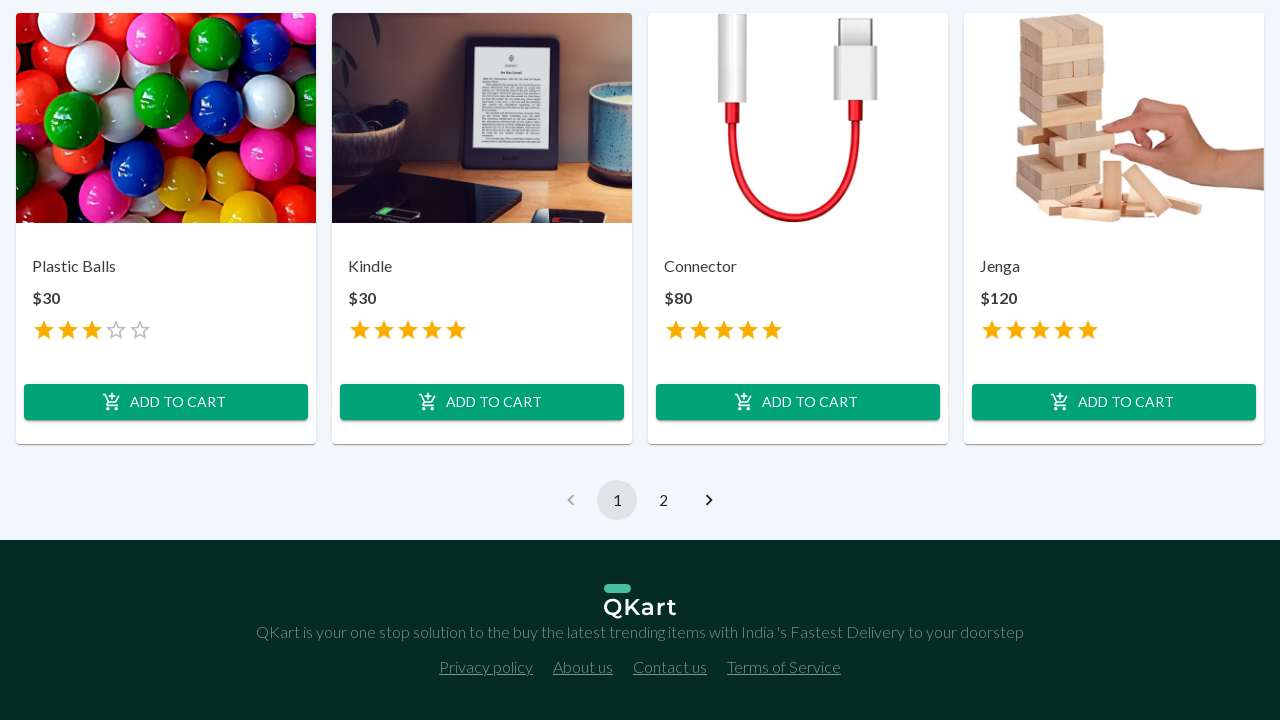

Verified main page URL remains unchanged after Terms of Service click
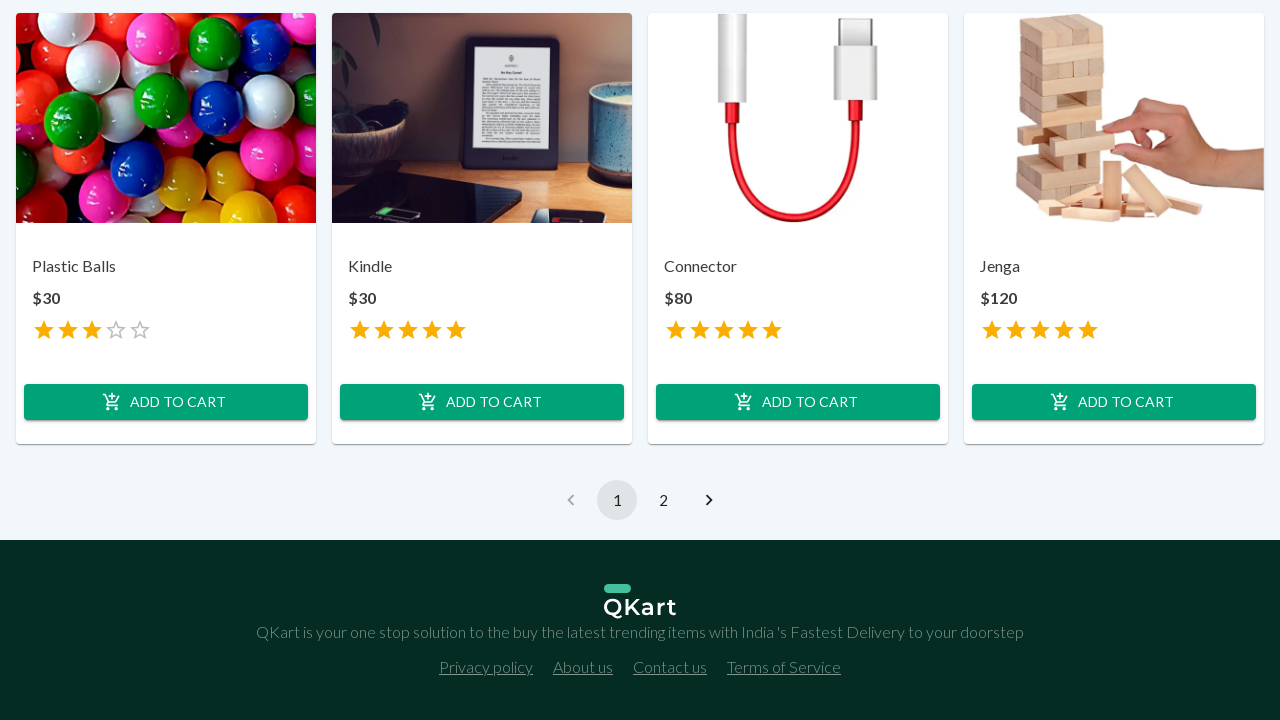

Terms of Service heading found on new tab
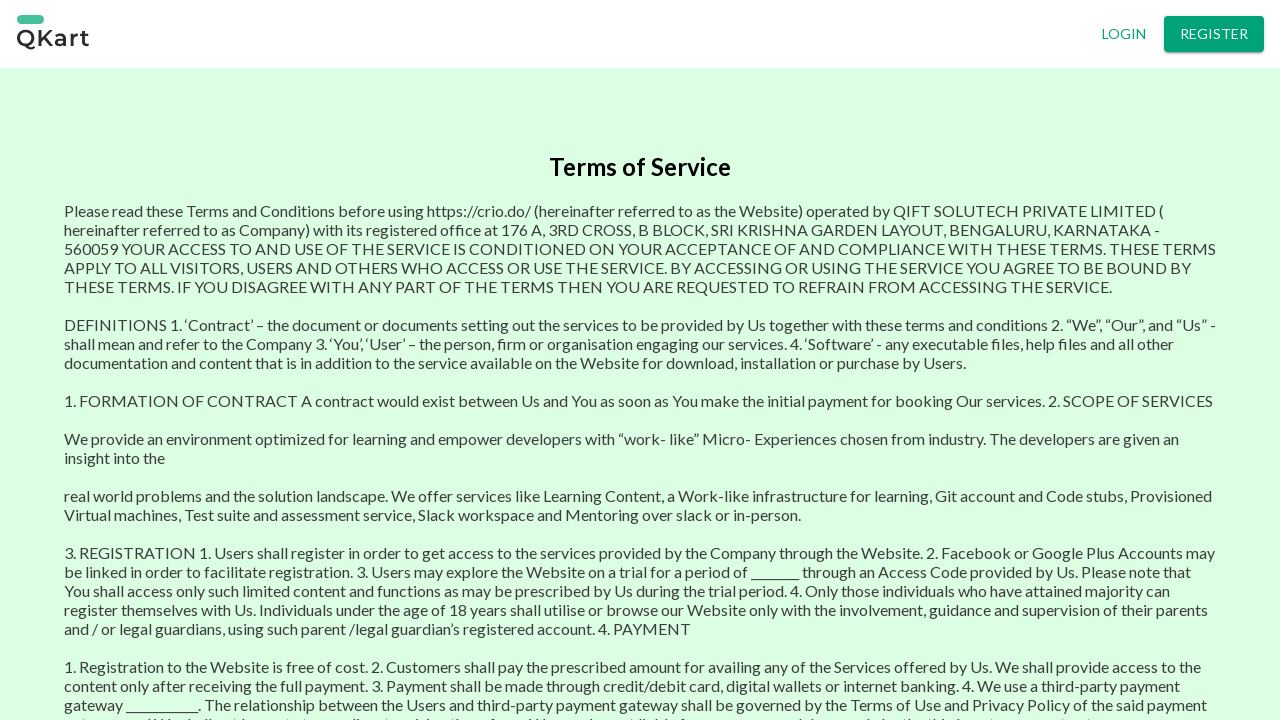

Closed Terms of Service tab
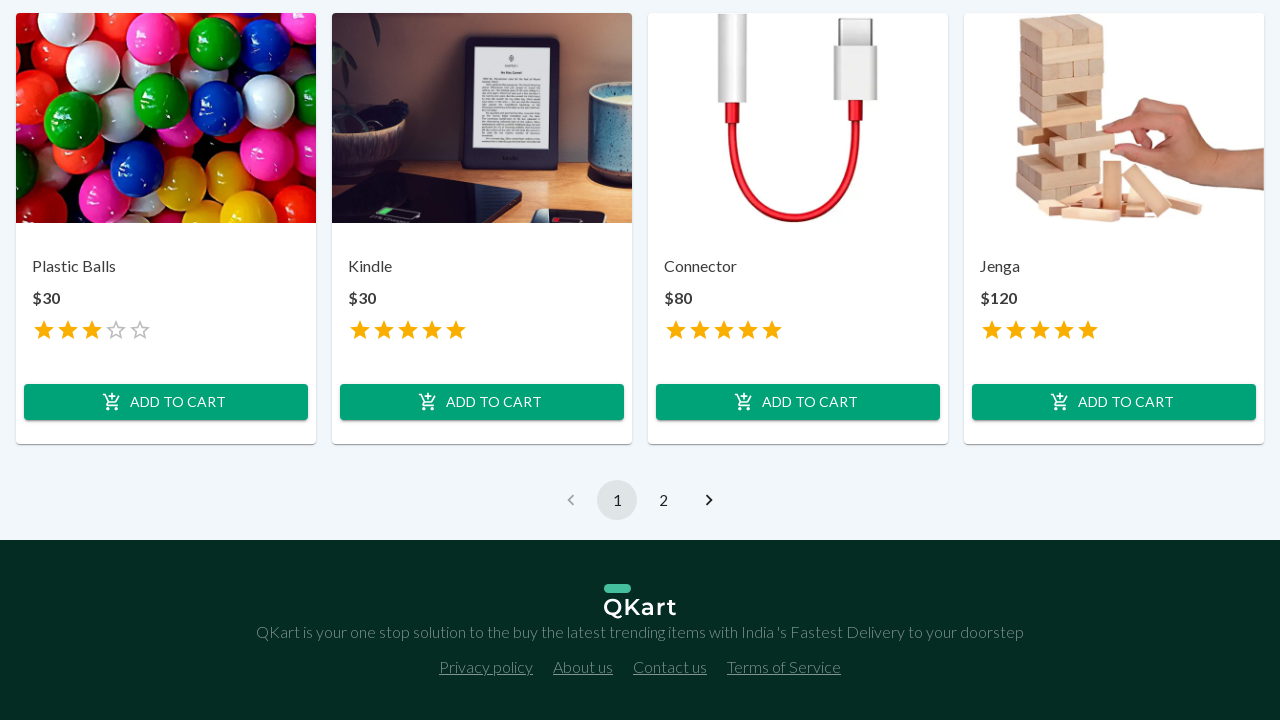

Closed Privacy Policy tab
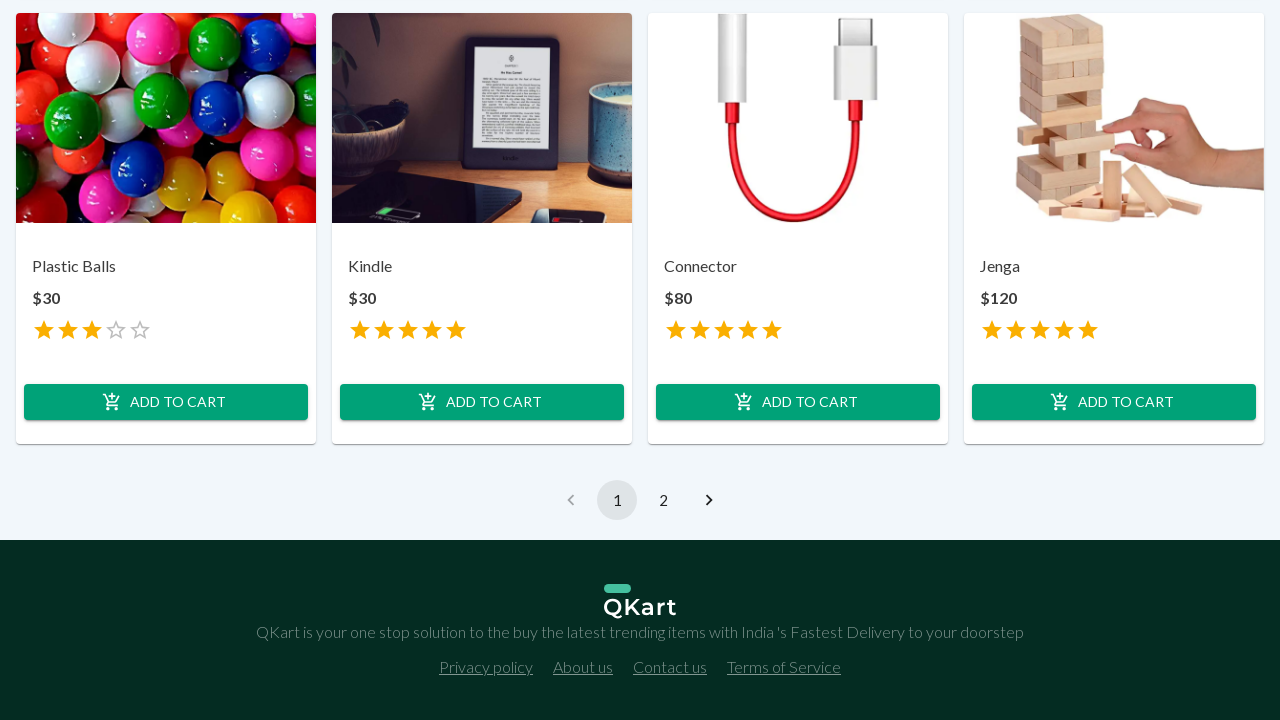

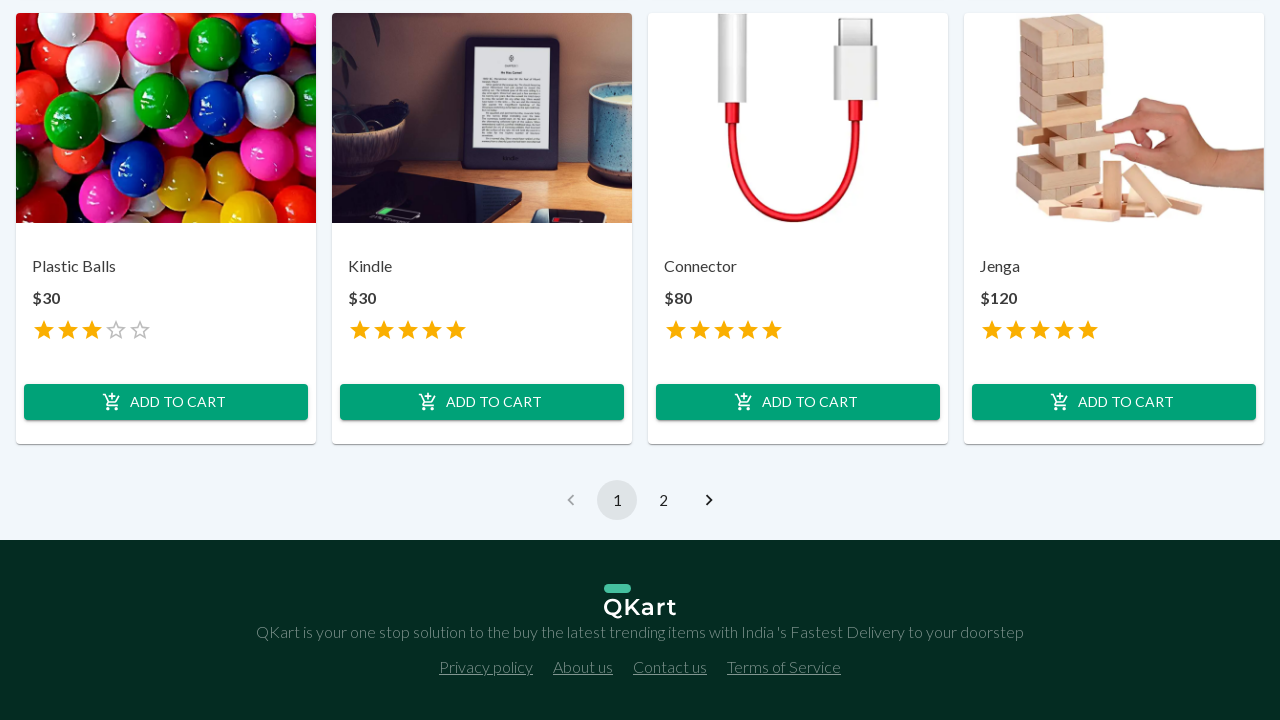